Tests multi-window handling by clicking a link that opens a new window, switching to that window, and verifying that the "New Window" text is displayed.

Starting URL: https://the-internet.herokuapp.com/windows

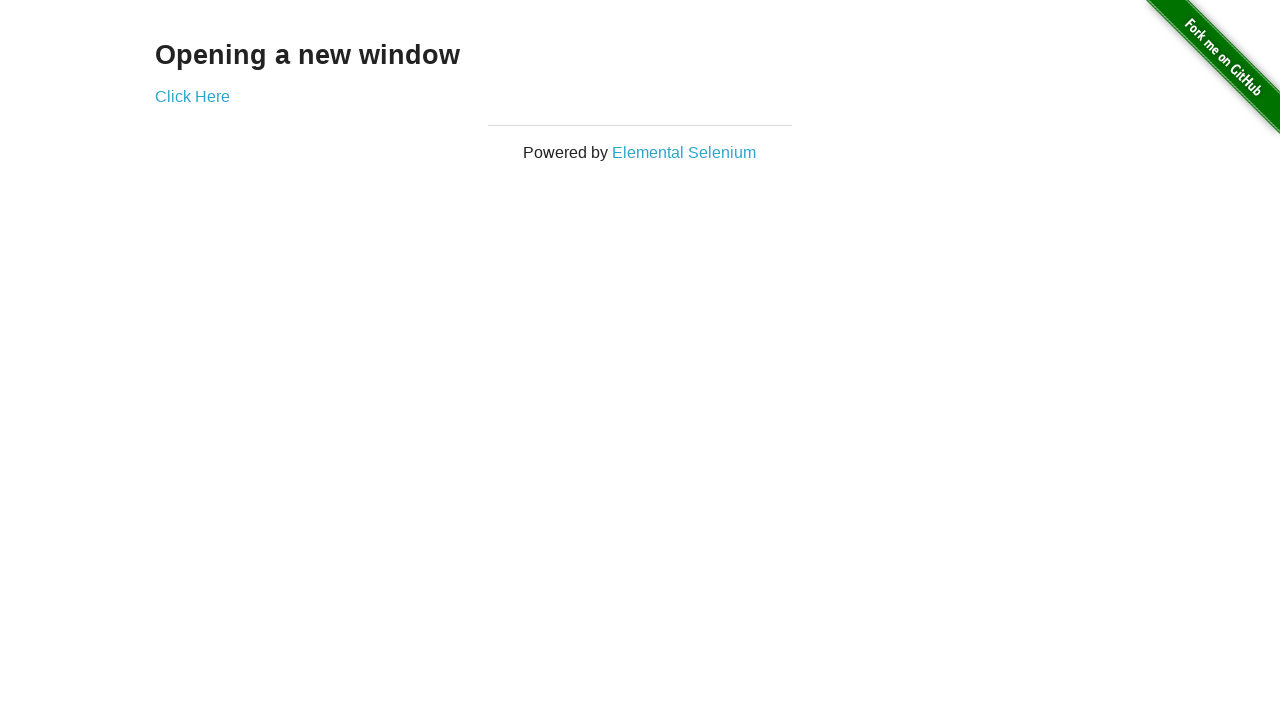

Clicked 'Click Here' link to open new window at (192, 96) on text=Click Here
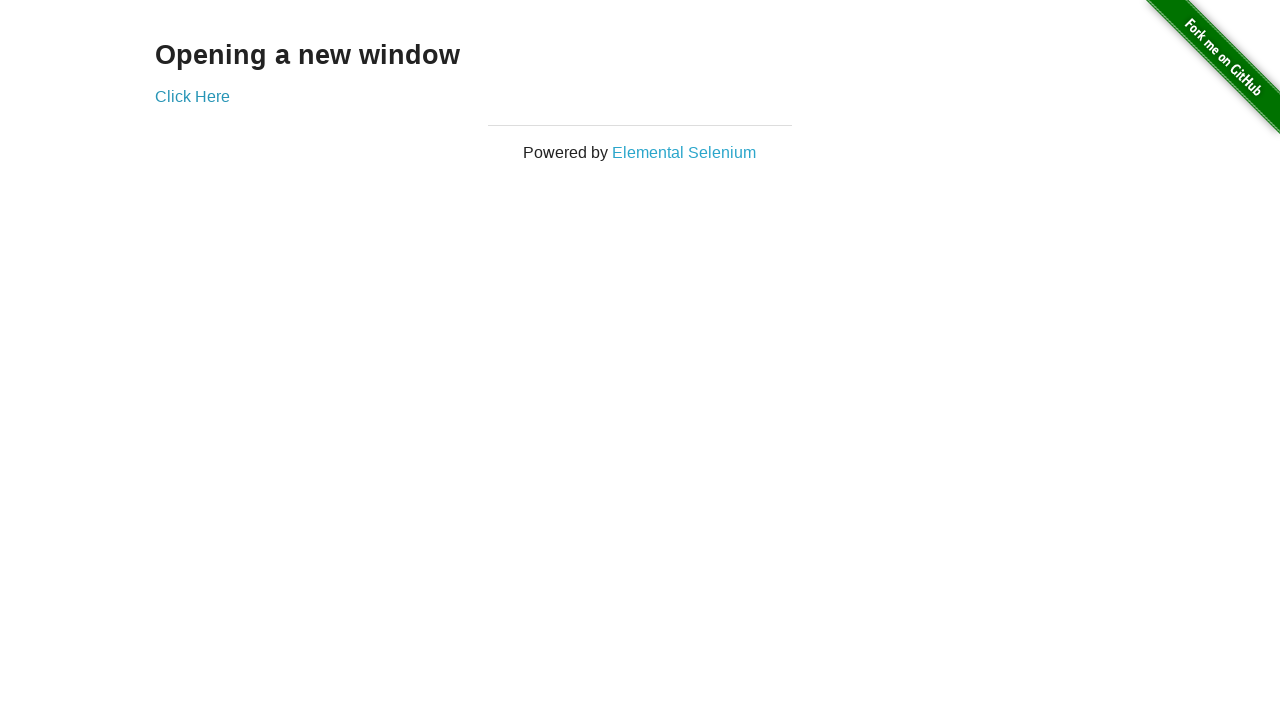

Captured reference to newly opened window
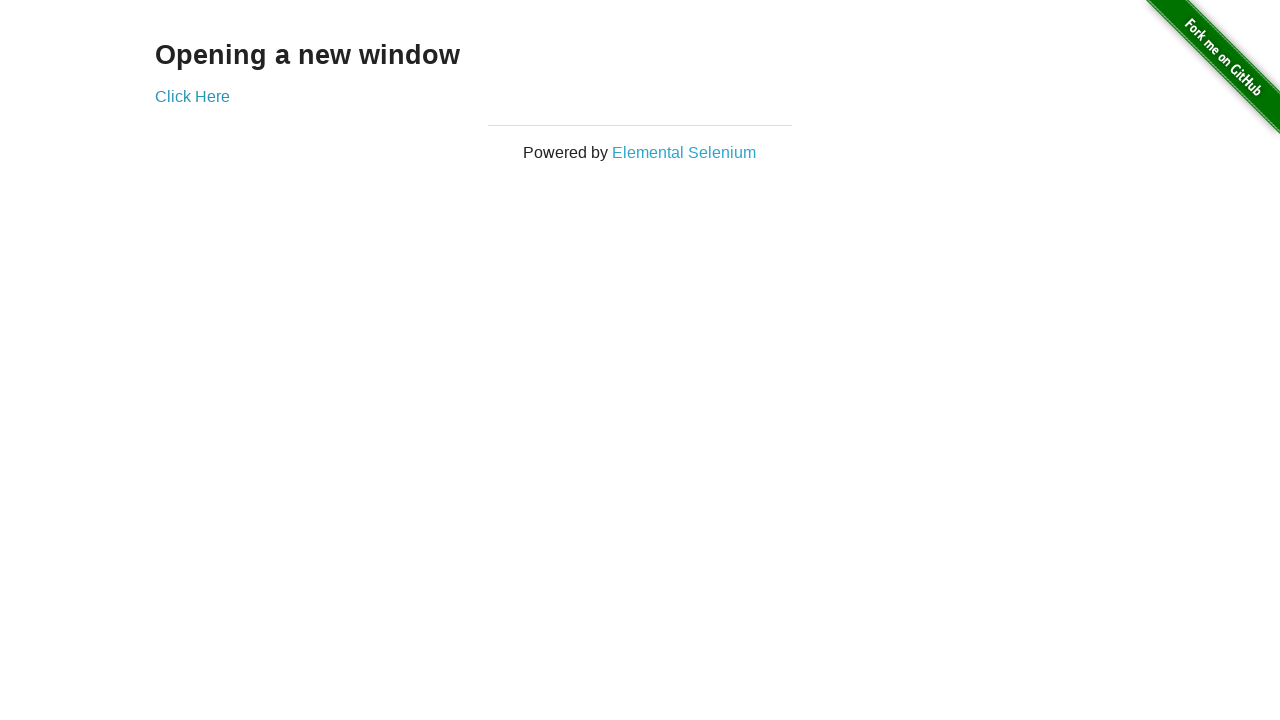

New window fully loaded
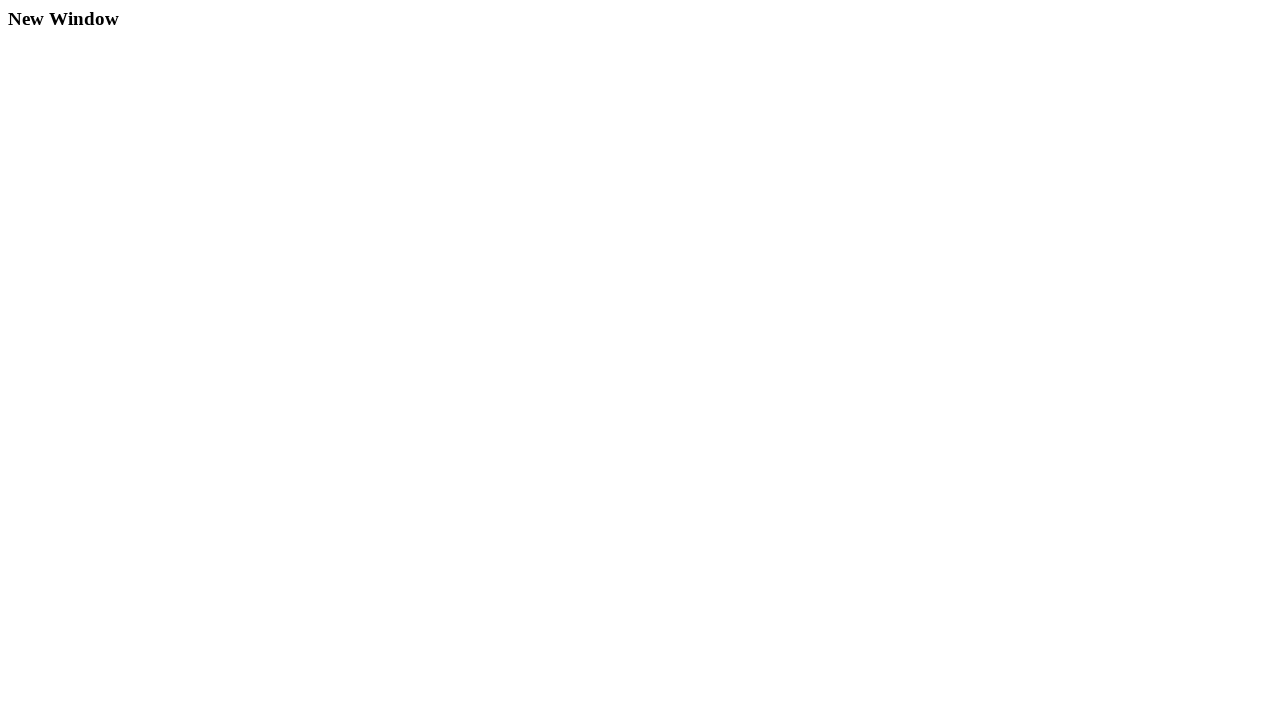

Verified 'New Window' text is visible in h3 element
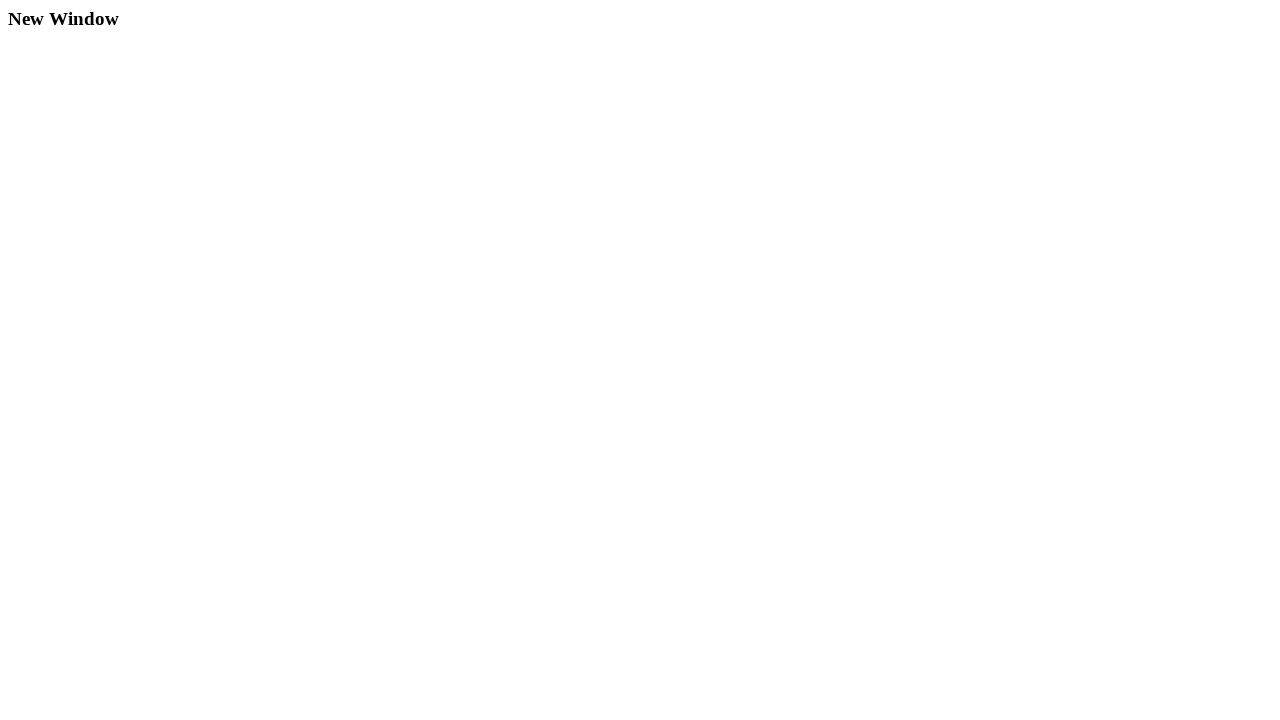

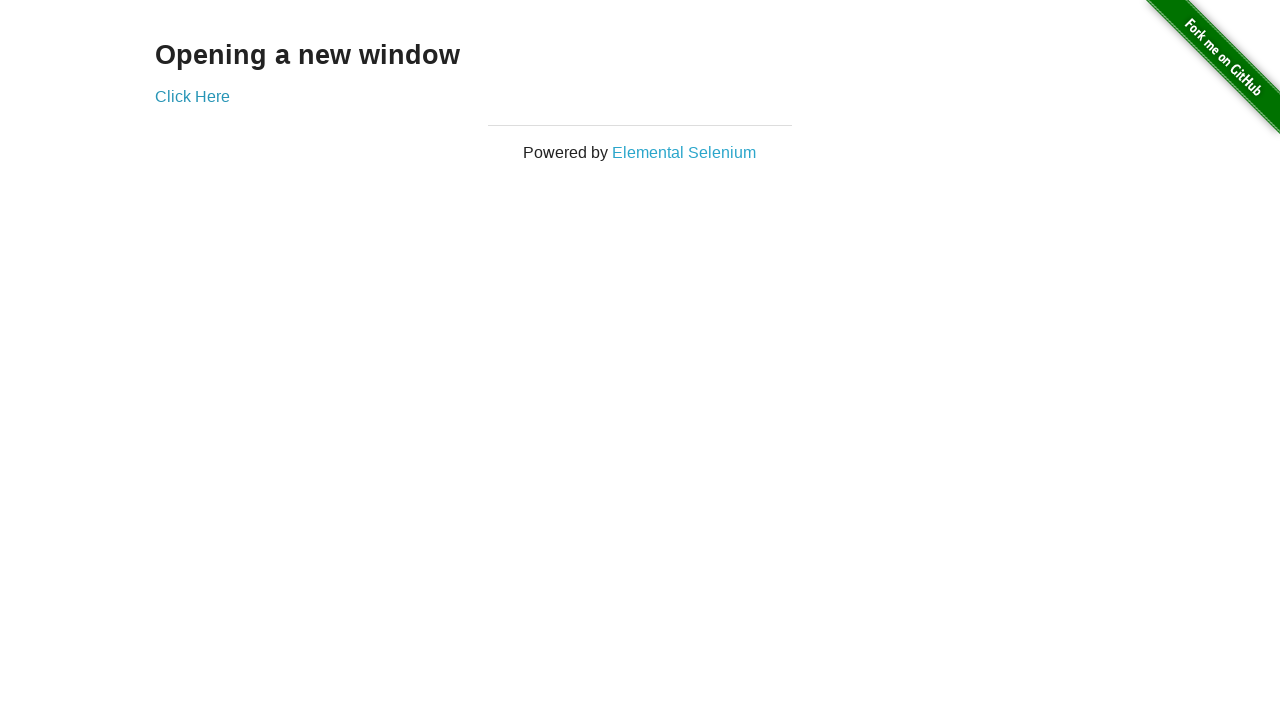